Tests container-restricted dragging by navigating to the Container Restriction tab and dragging a box element within its container boundaries

Starting URL: https://demoqa.com/dragabble

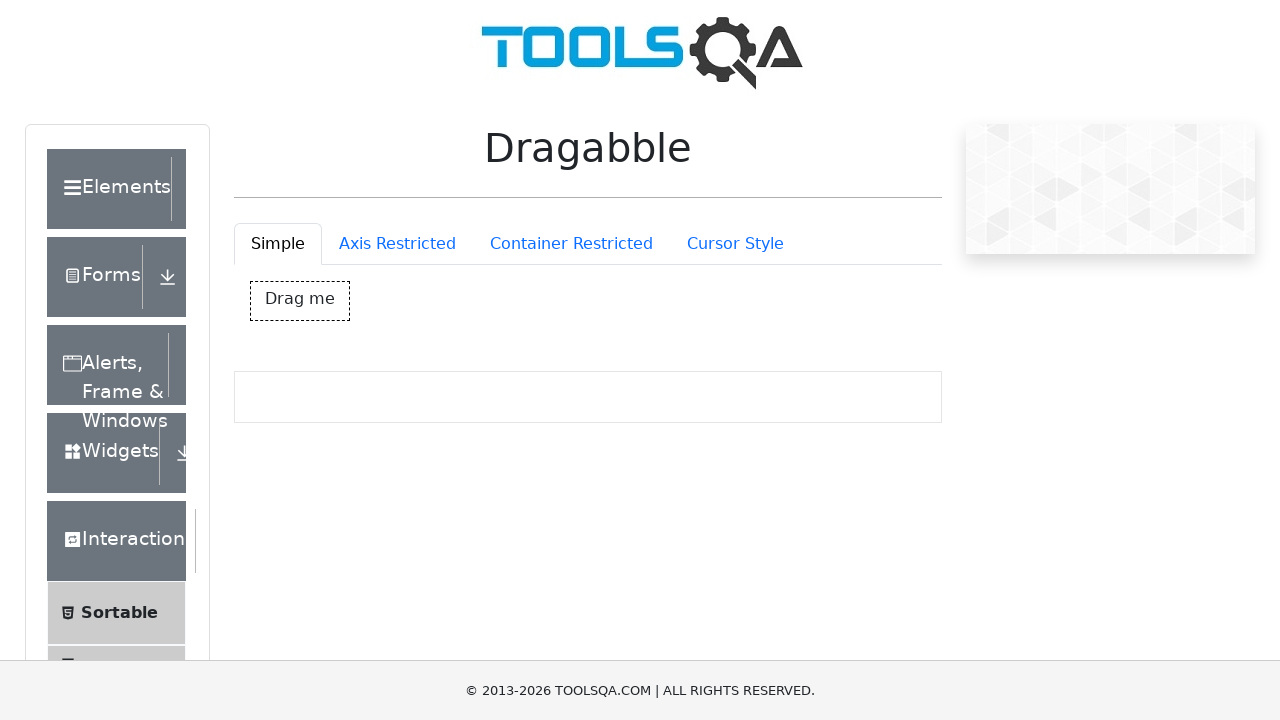

Clicked on Container Restriction tab at (571, 244) on #draggableExample-tab-containerRestriction
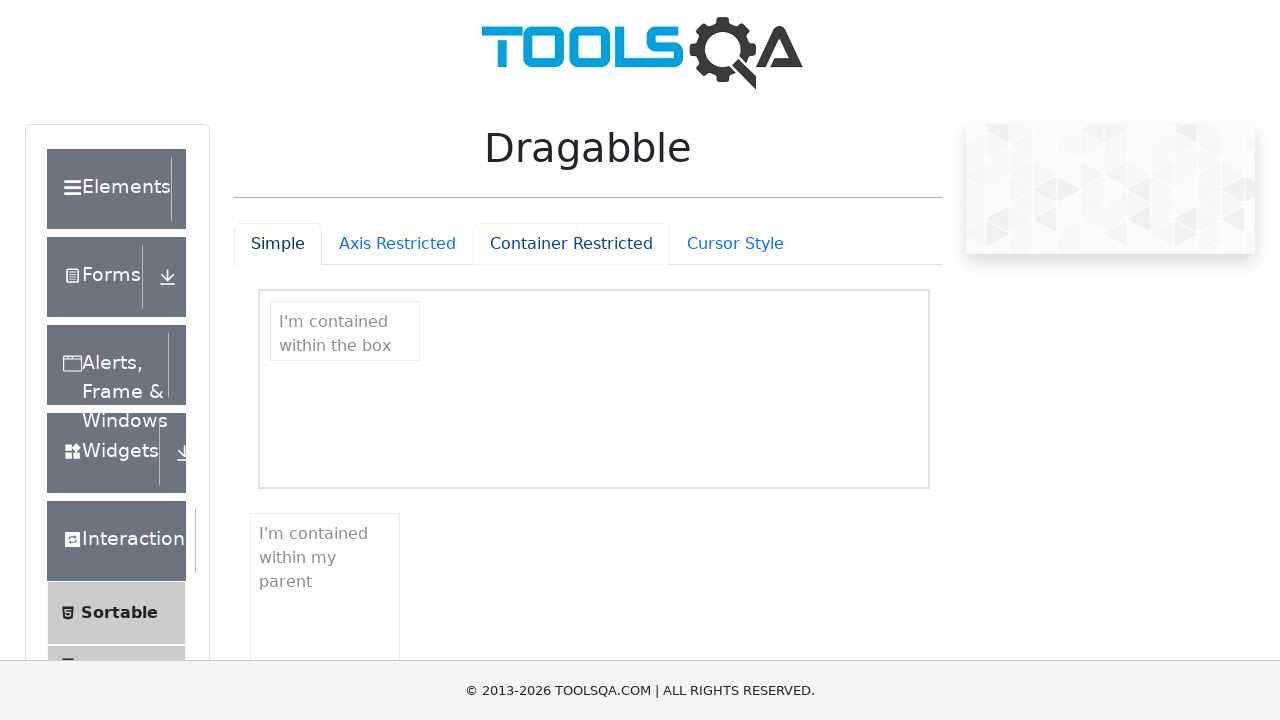

Container restricted element loaded and visible
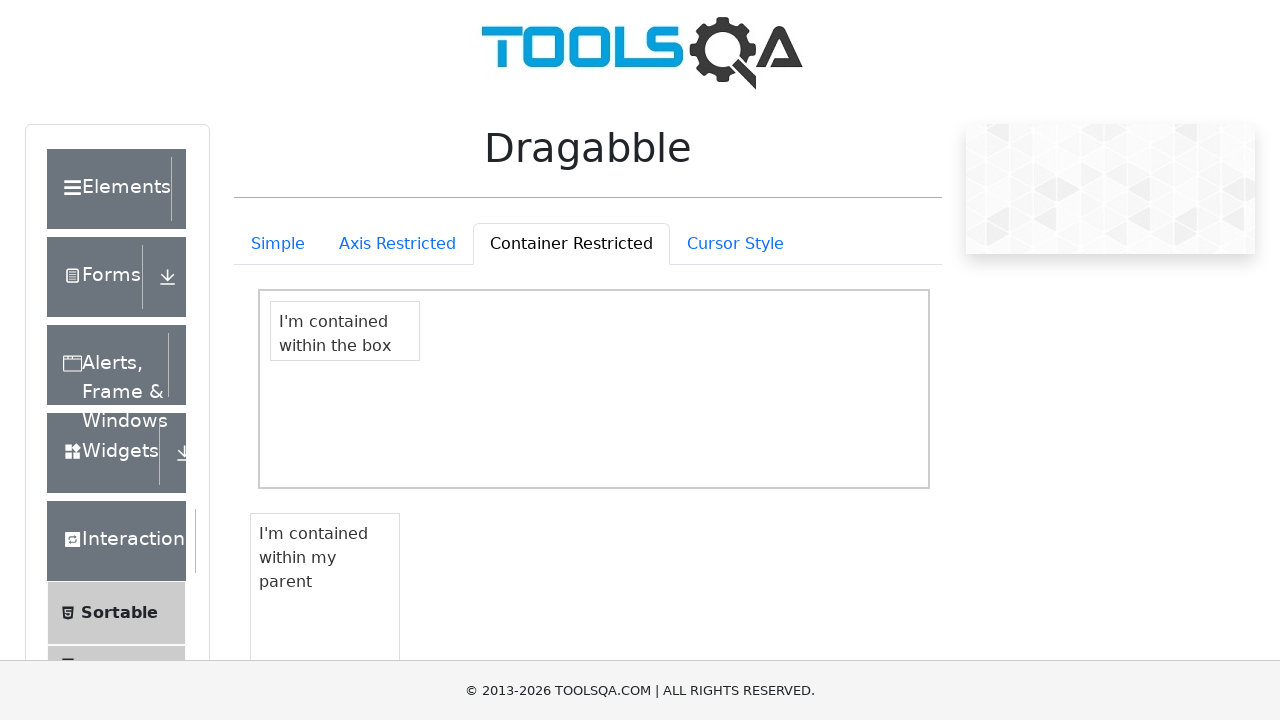

Located the draggable box element
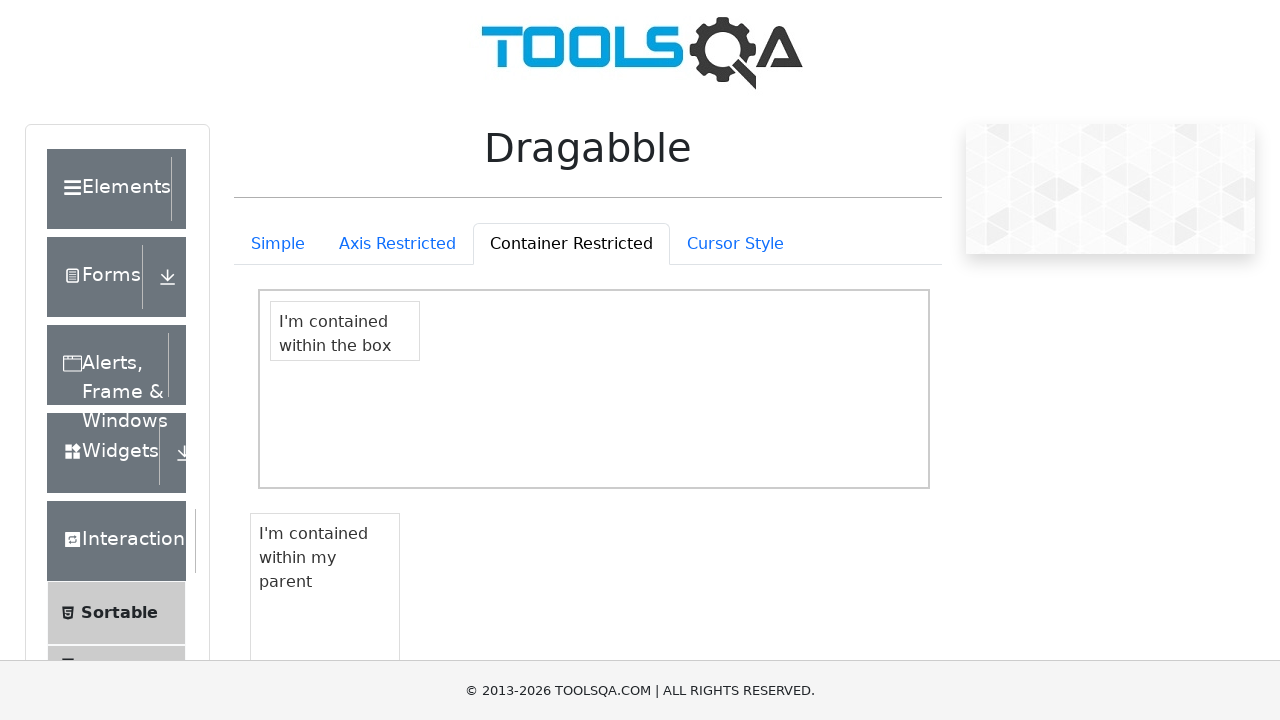

Located the invalid drop target location outside container
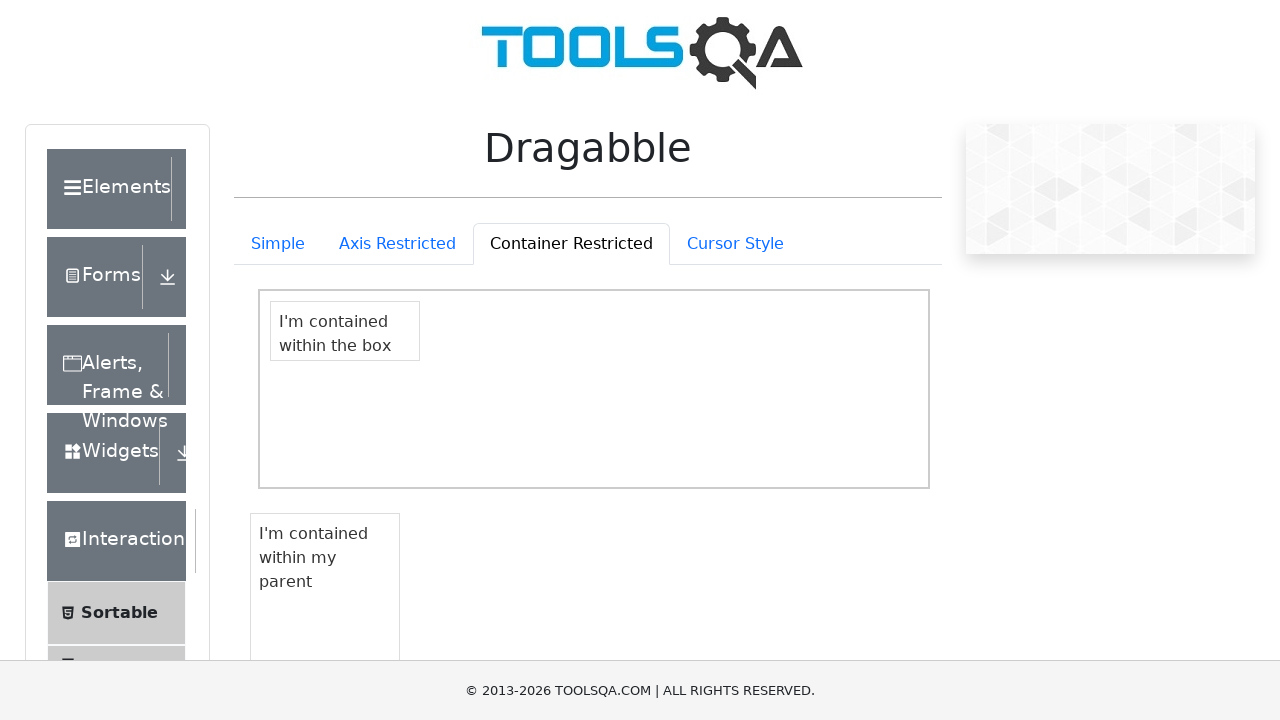

Dragged box toward invalid location - box remains restricted within container boundaries at (313, 534)
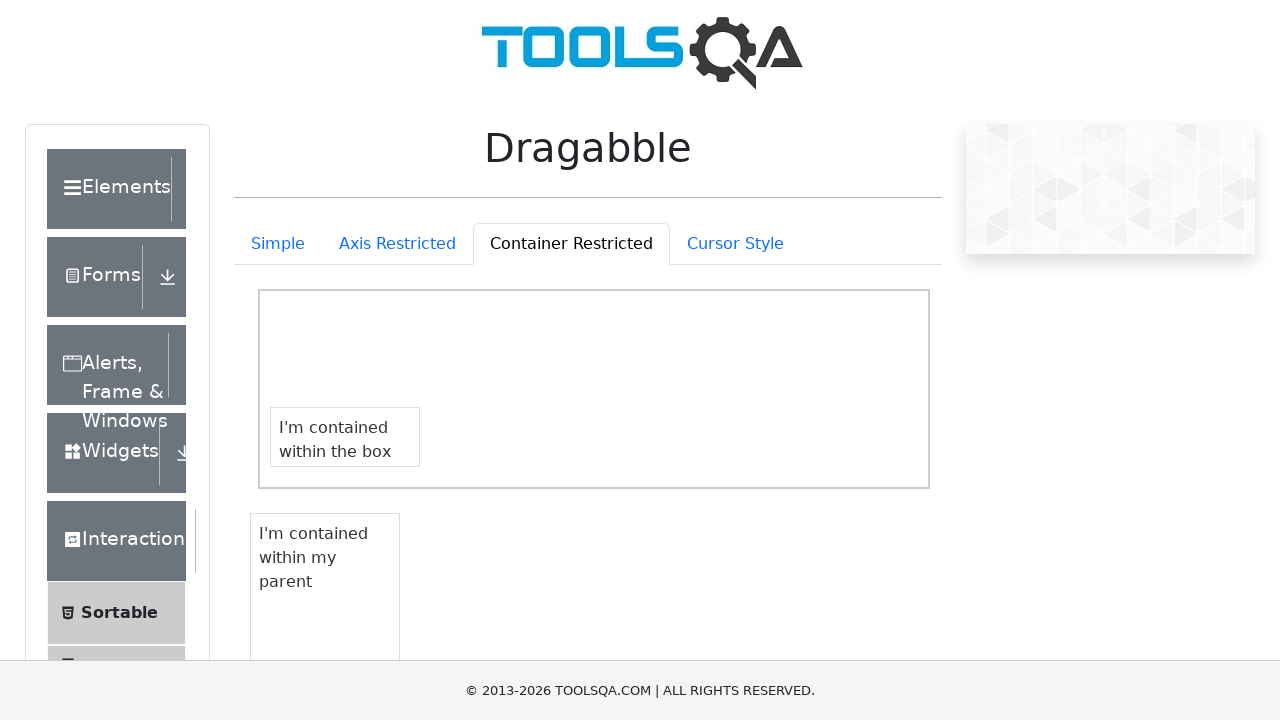

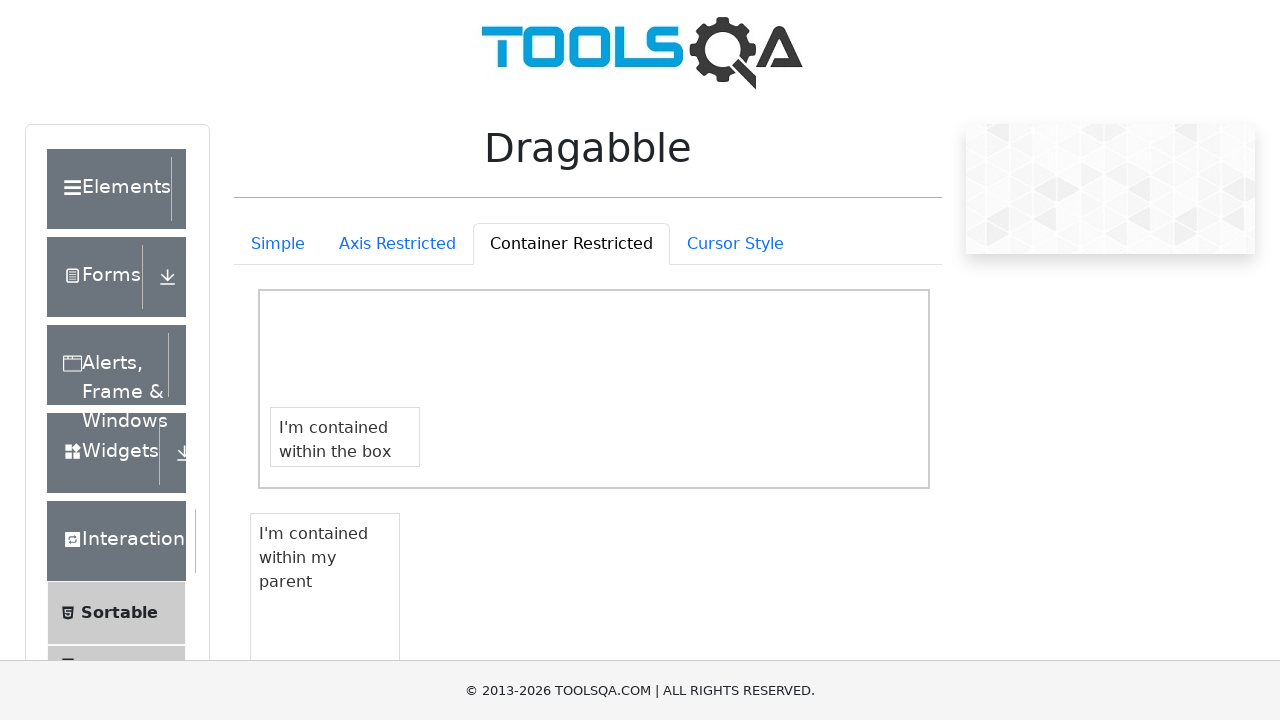